Tests radio button selection on the Rahul Shetty Academy practice page by clicking the first radio button option

Starting URL: https://rahulshettyacademy.com/AutomationPractice/

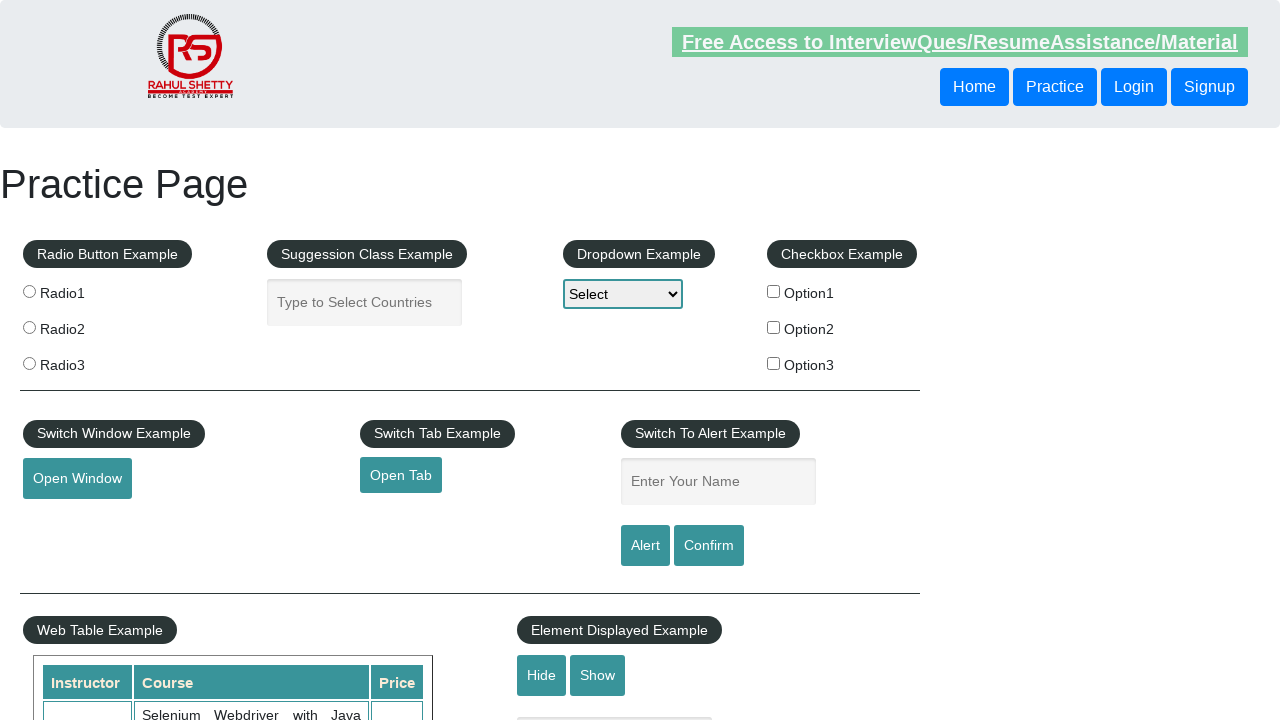

Clicked the first radio button option at (29, 291) on input[value='radio1']
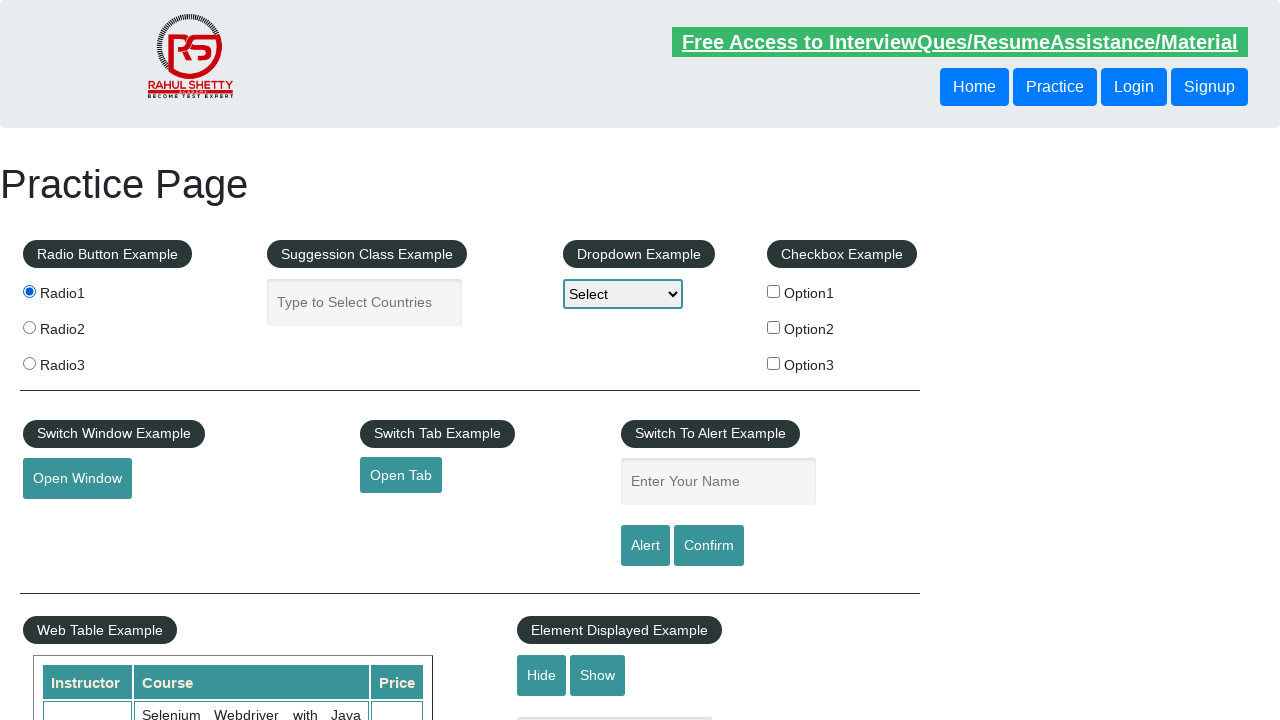

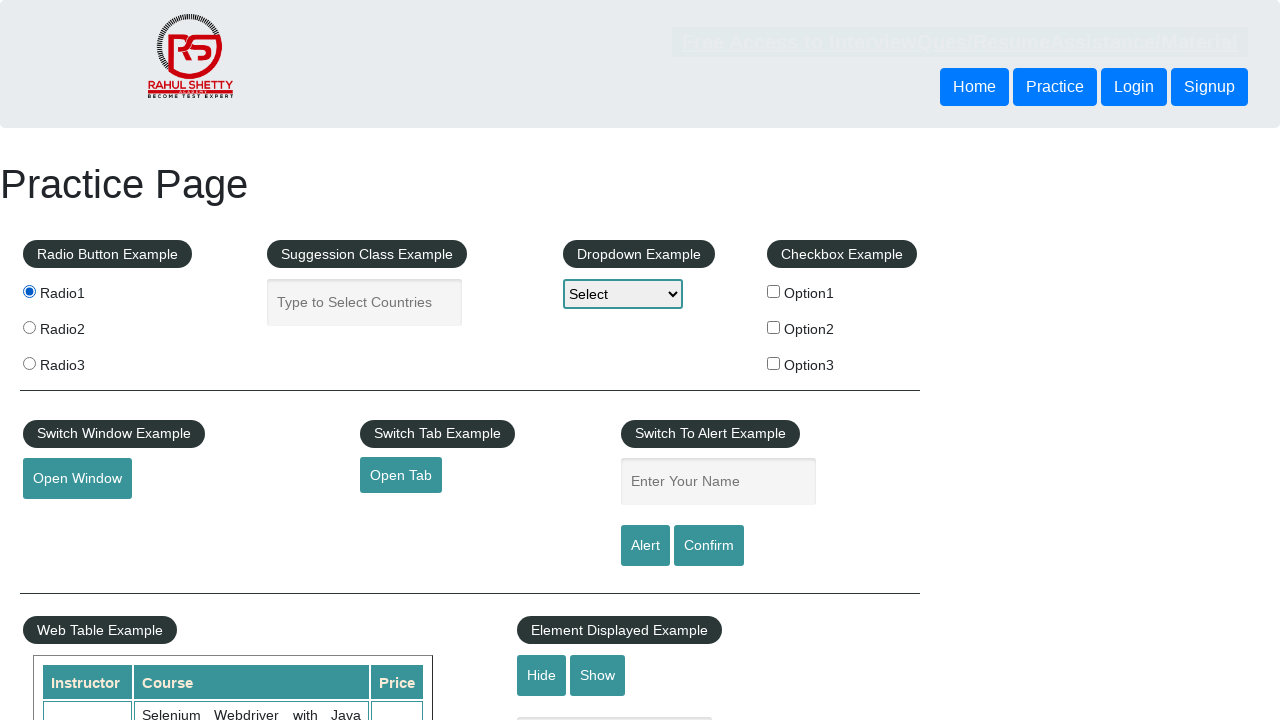